Tests droppable functionality on jQuery UI by navigating to the Droppable demo page, switching to the iframe, and dragging an element onto a drop target

Starting URL: https://jqueryui.com/

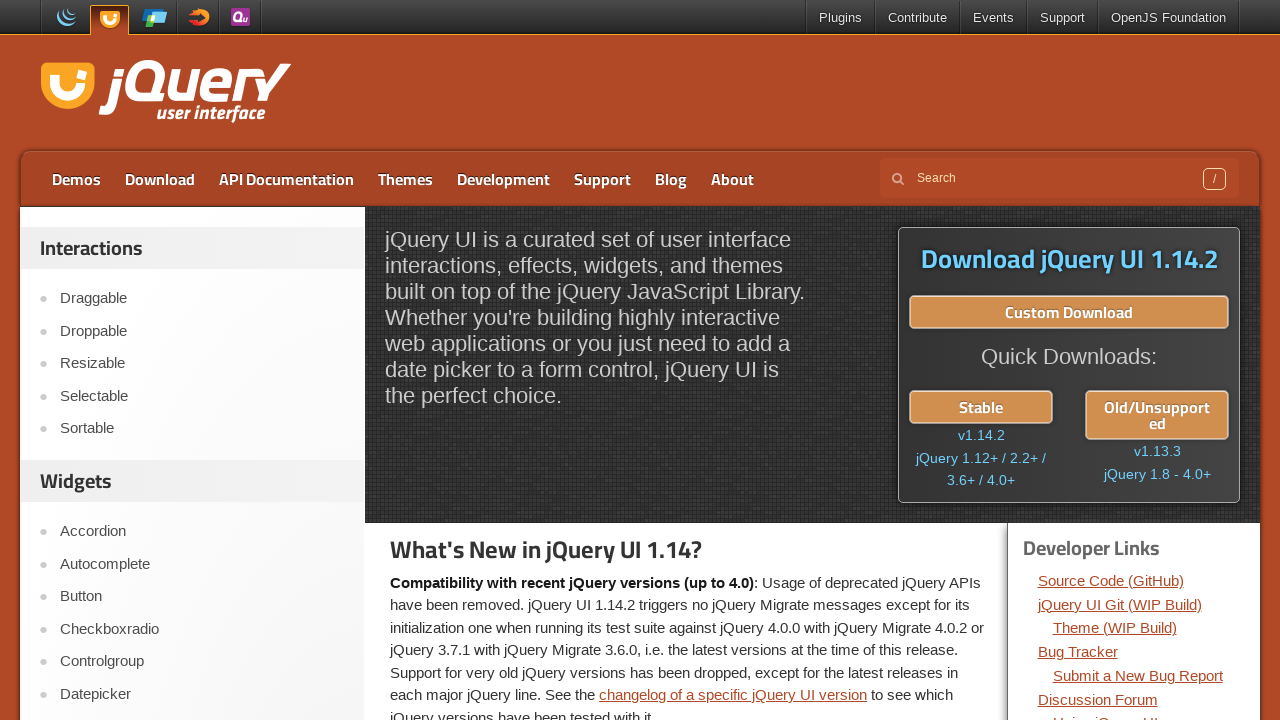

Verified page title is 'jQuery UI'
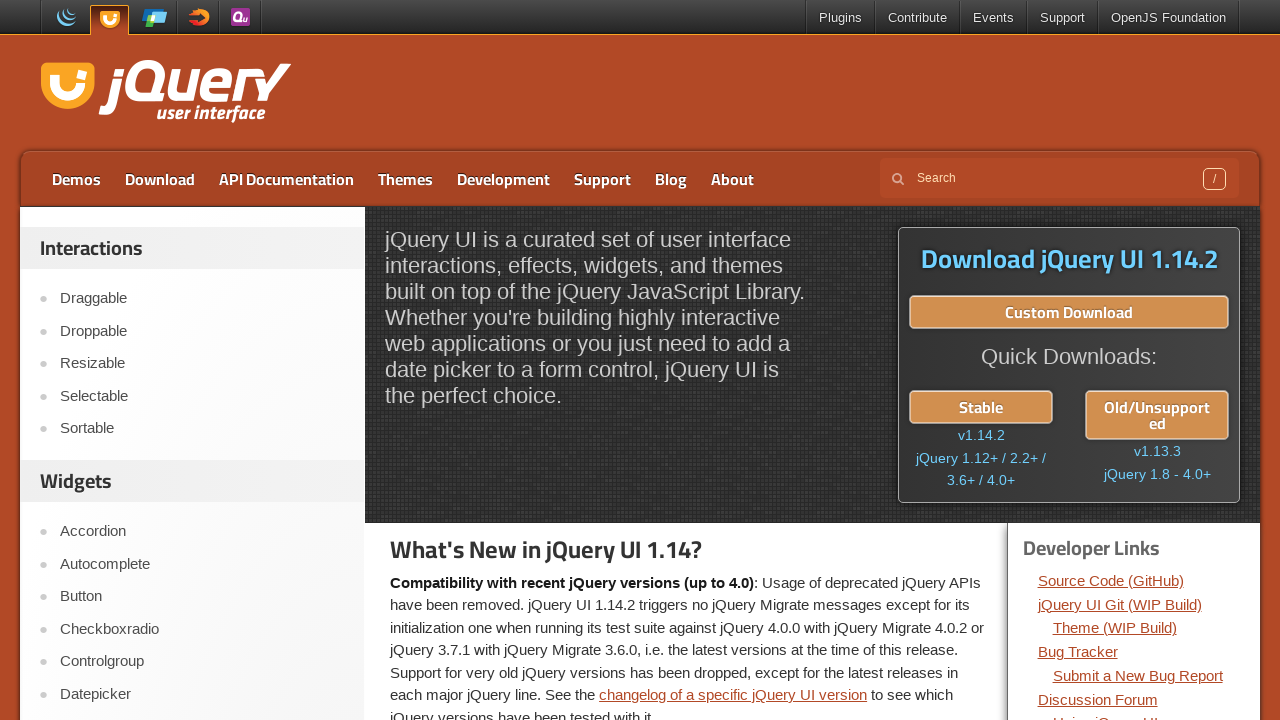

Clicked on Droppable link at (202, 331) on text=Droppable
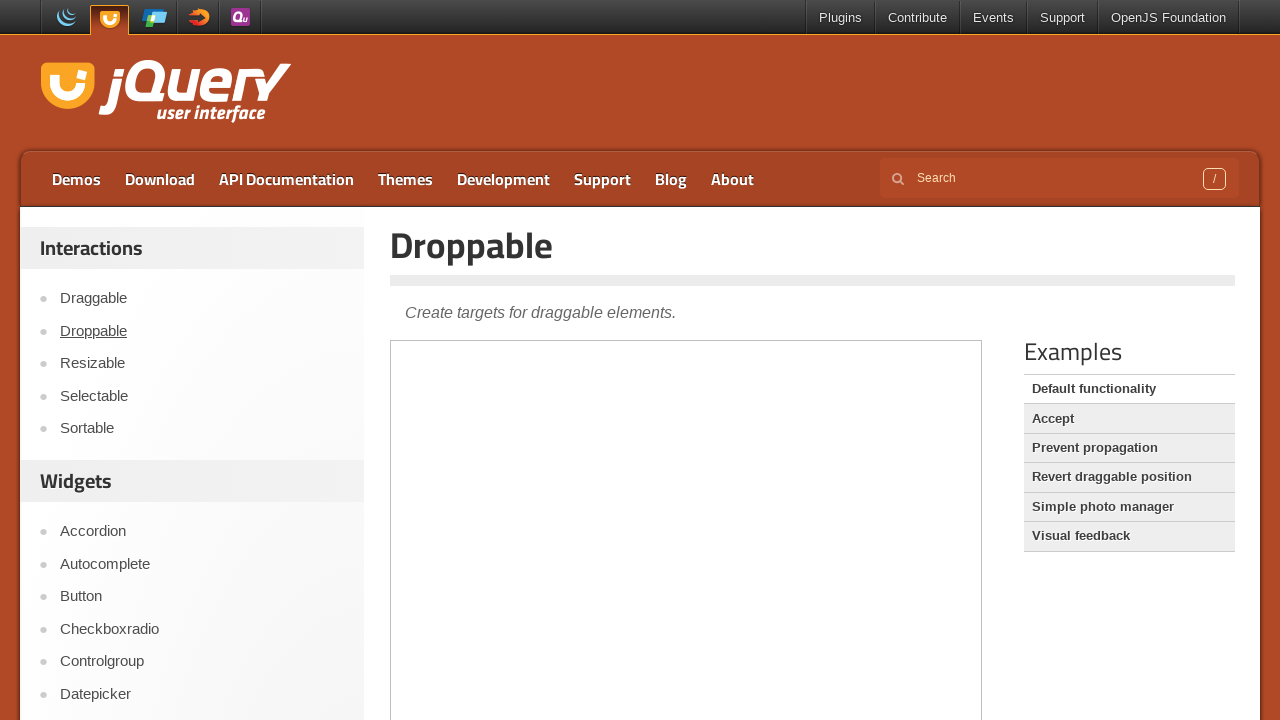

Verified page title is 'Droppable | jQuery UI'
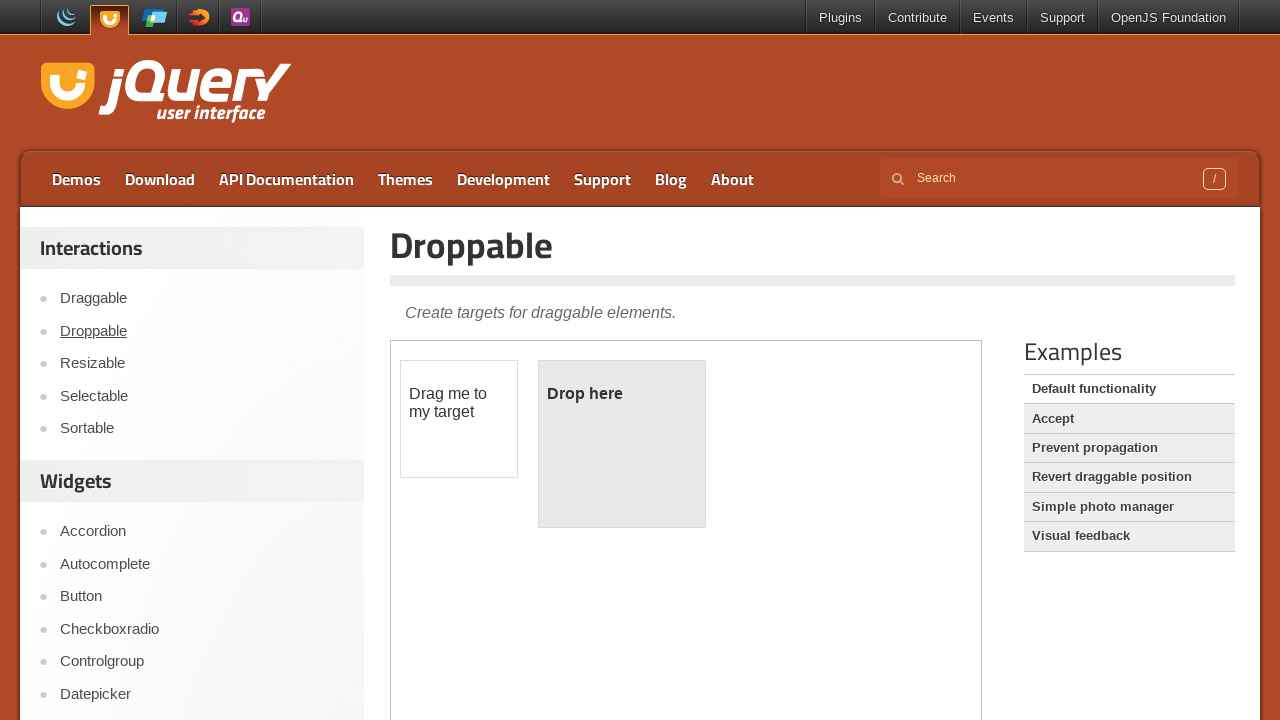

Located the demo iframe
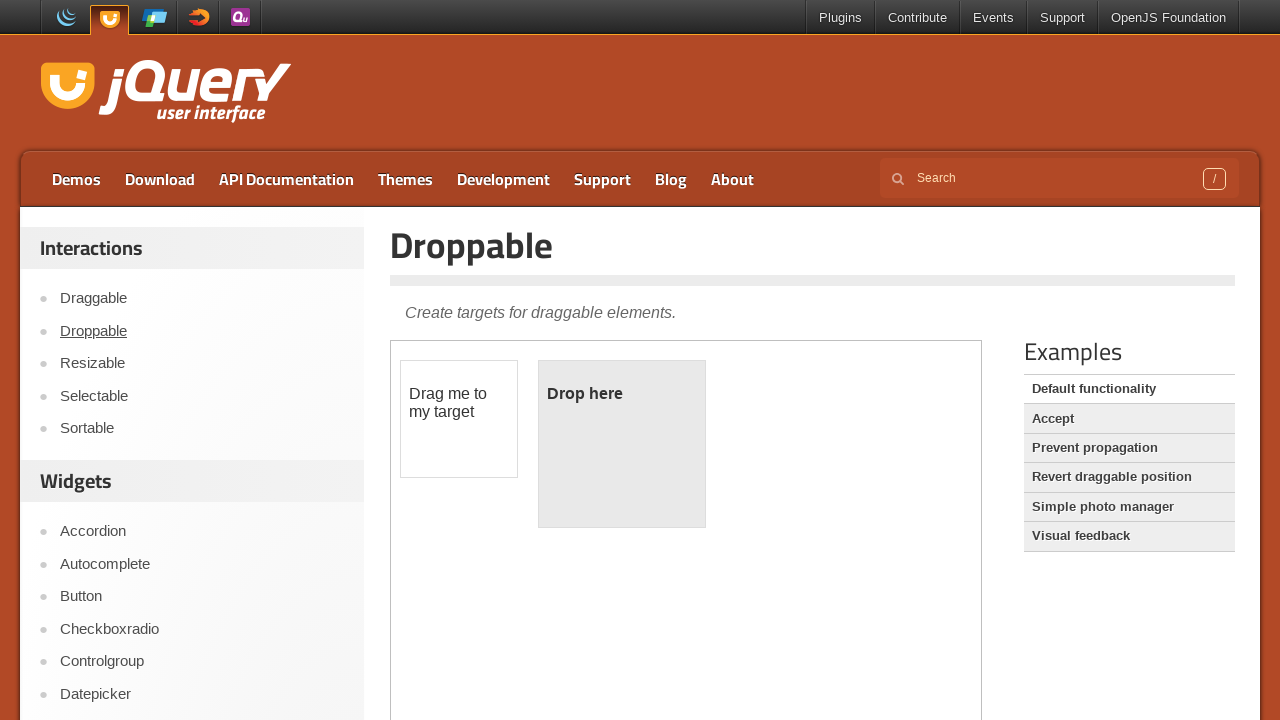

Located draggable and droppable elements within iframe
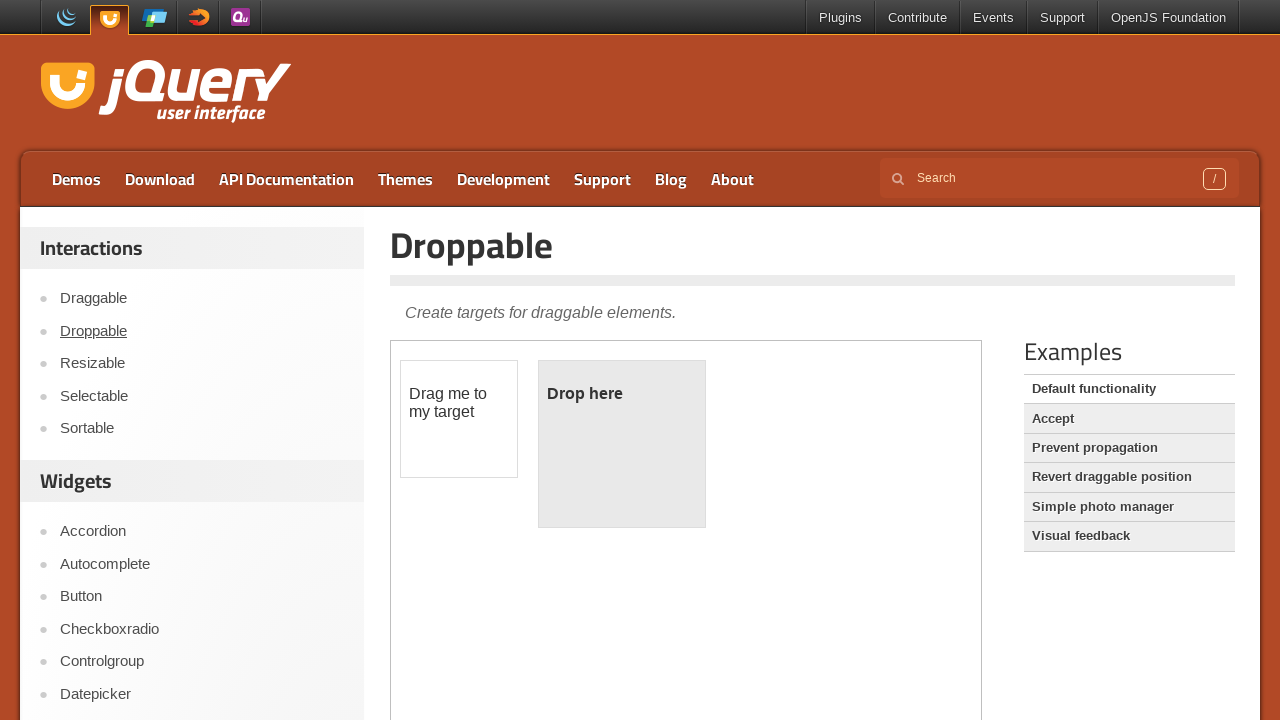

Draggable element is ready
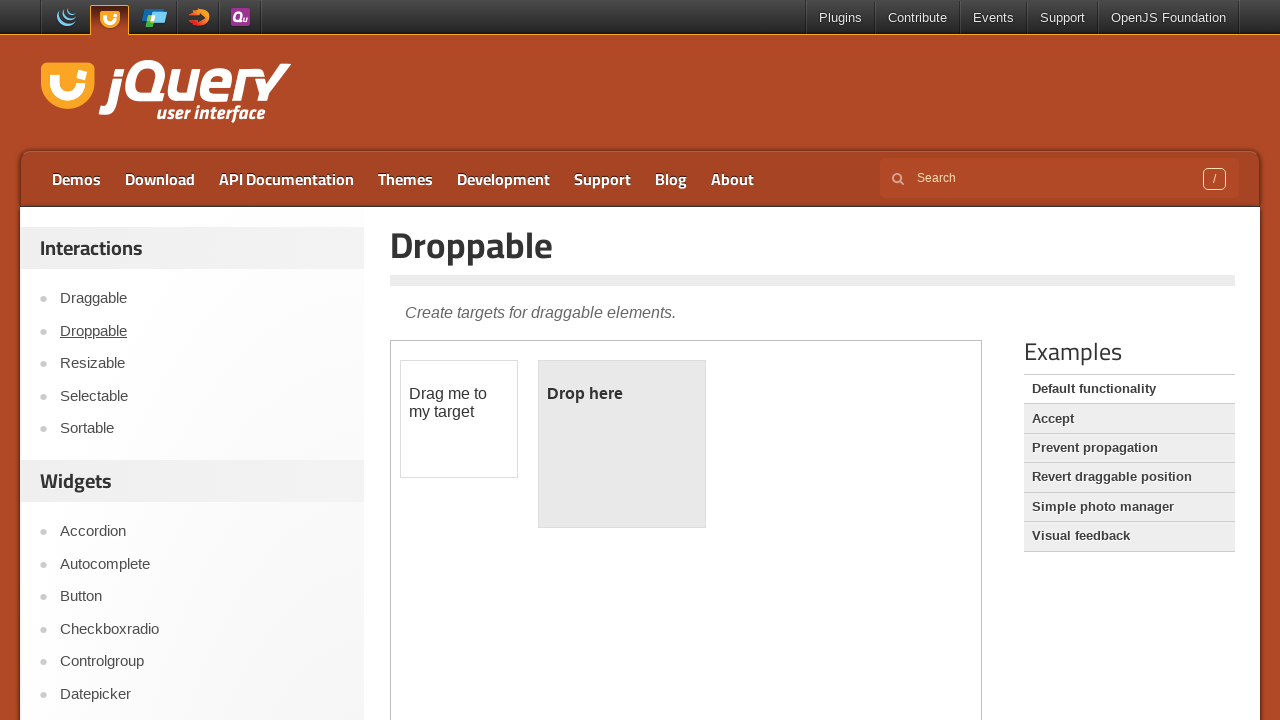

Droppable element is ready
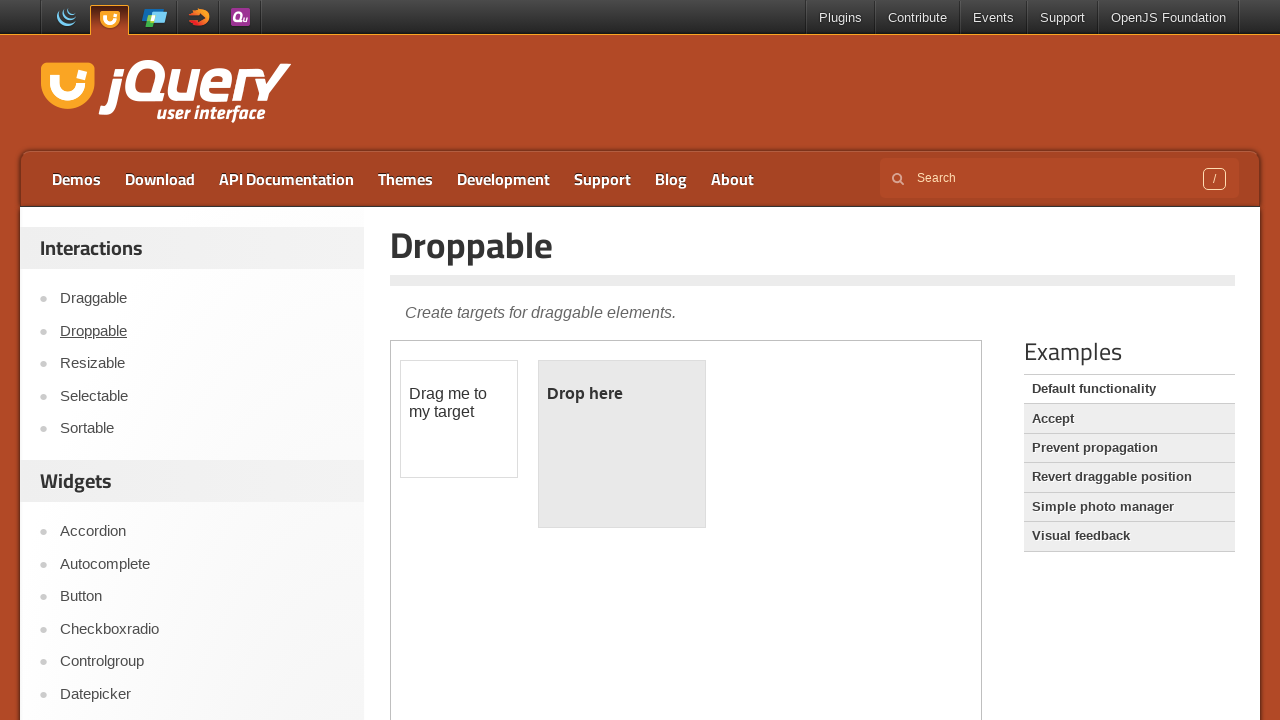

Dragged draggable element onto droppable target at (622, 444)
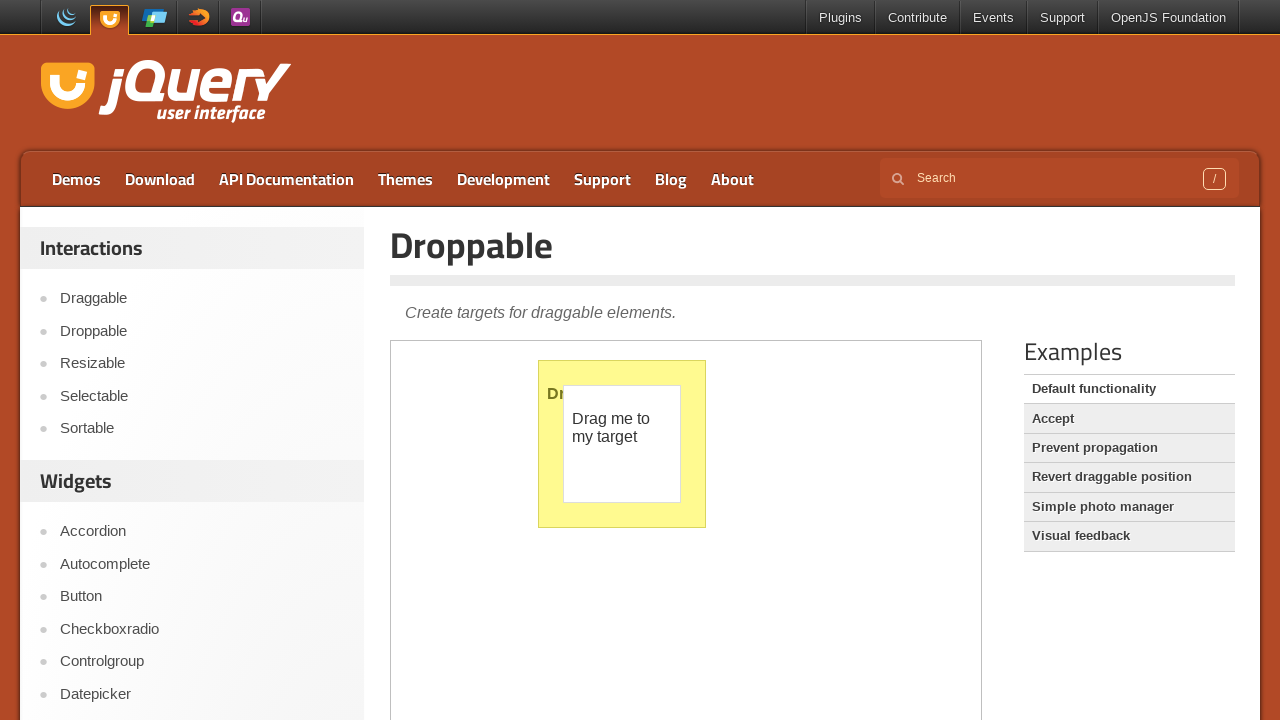

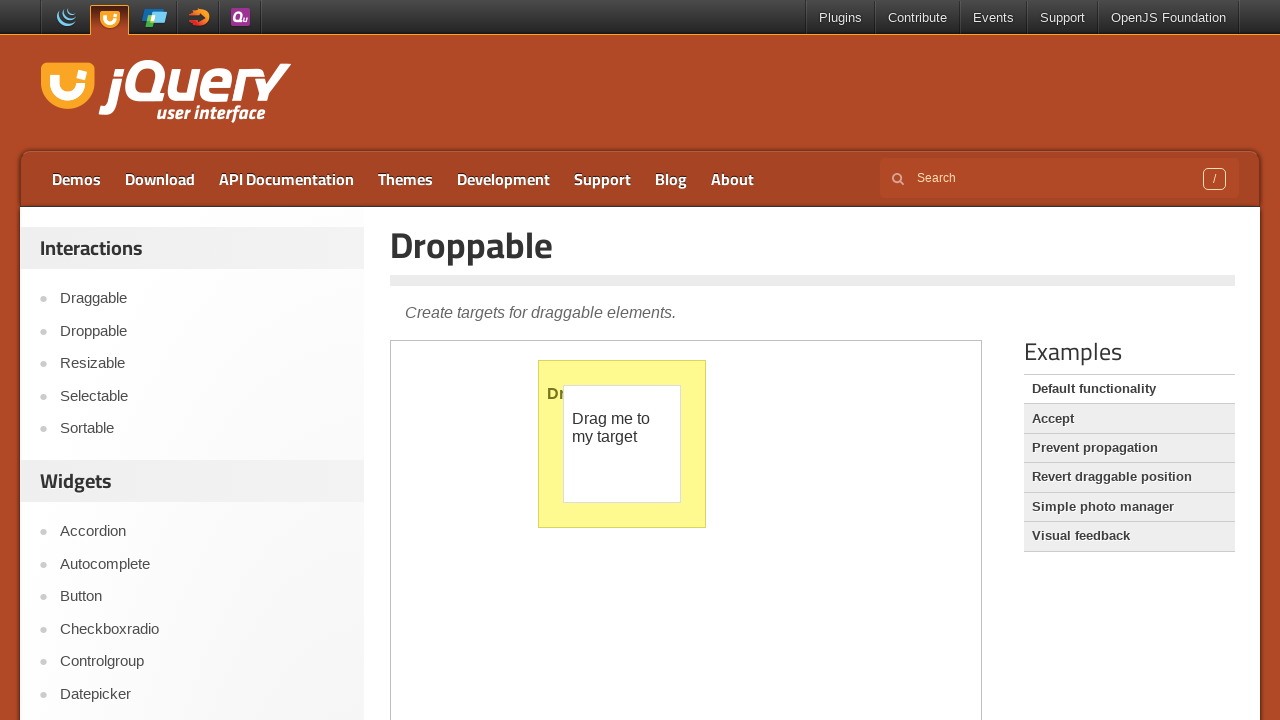